Tests Bootstrap dropdown functionality by clicking the dropdown button to open the menu and then selecting an option from the dropdown list

Starting URL: https://v4-alpha.getbootstrap.com/components/dropdowns/

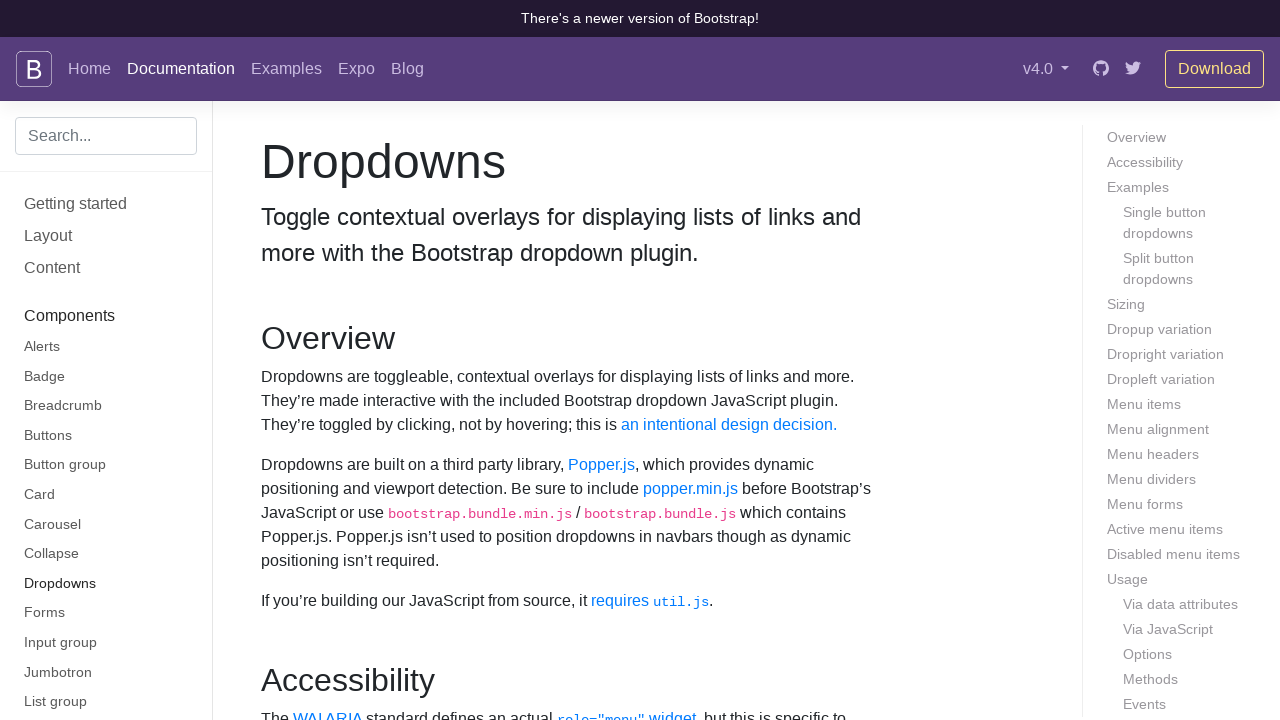

Clicked dropdown button to open the menu at (370, 360) on #dropdownMenuButton
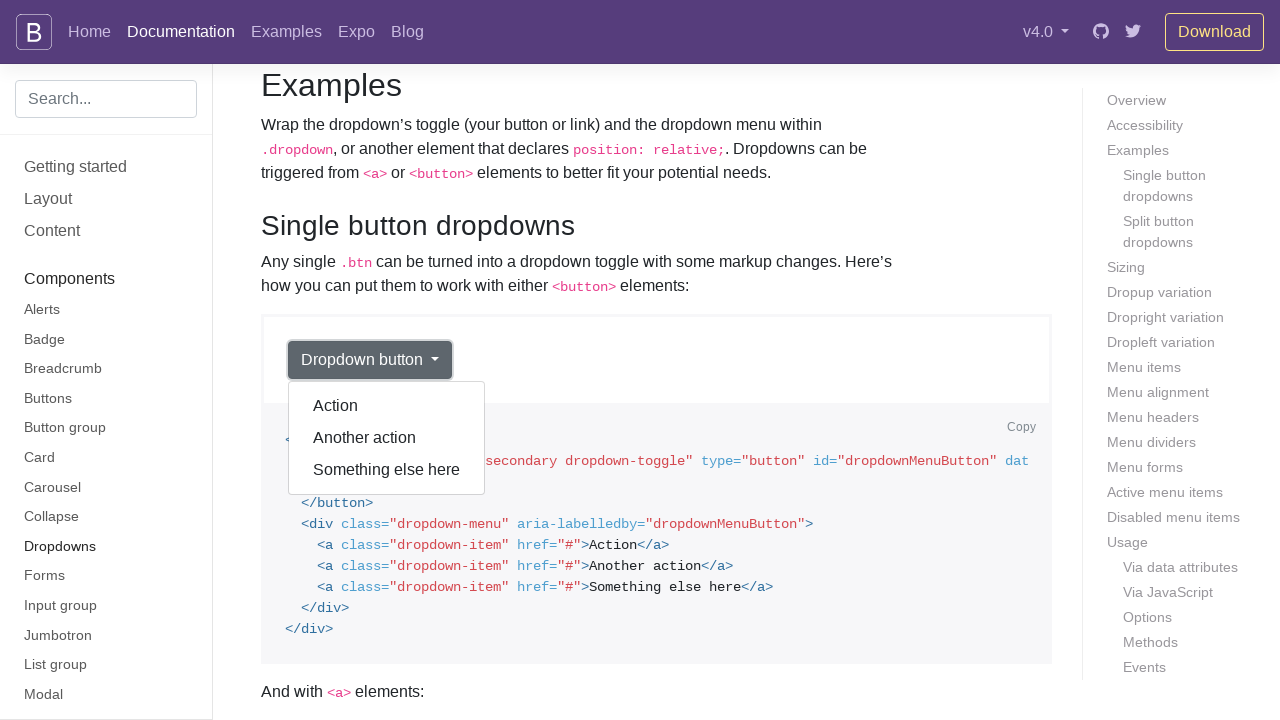

Dropdown menu became visible
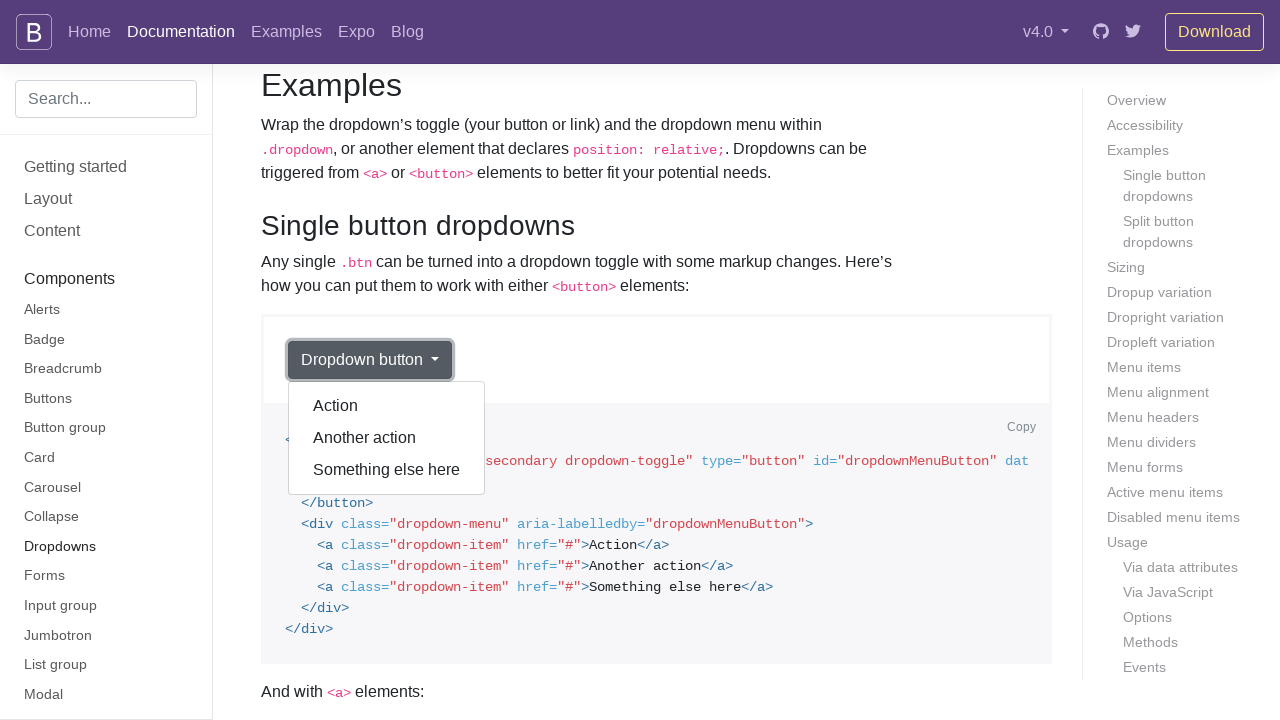

Selected 'Action' option from dropdown menu at (387, 406) on .dropdown-menu[aria-labelledby='dropdownMenuButton'] a:has-text('Action')
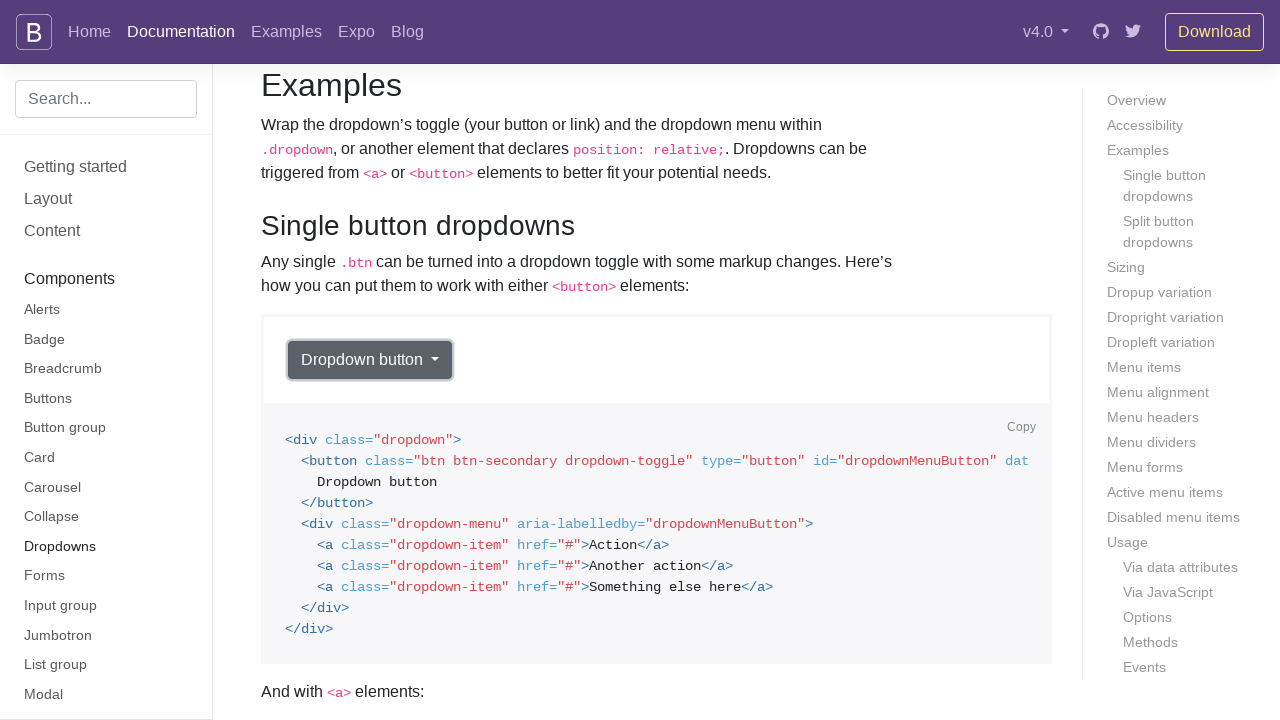

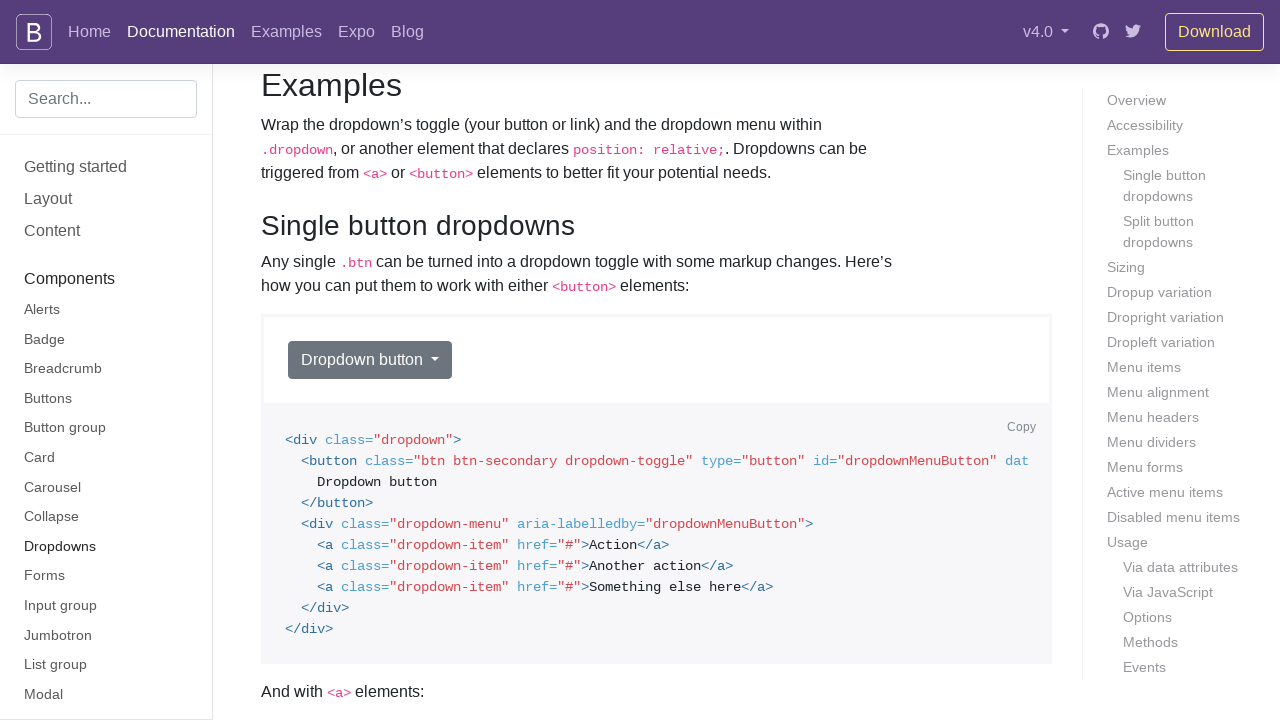